Tests browser window handling by clicking a button to open a new window, switching to it, and verifying content in the new window

Starting URL: http://demoqa.com/browser-windows

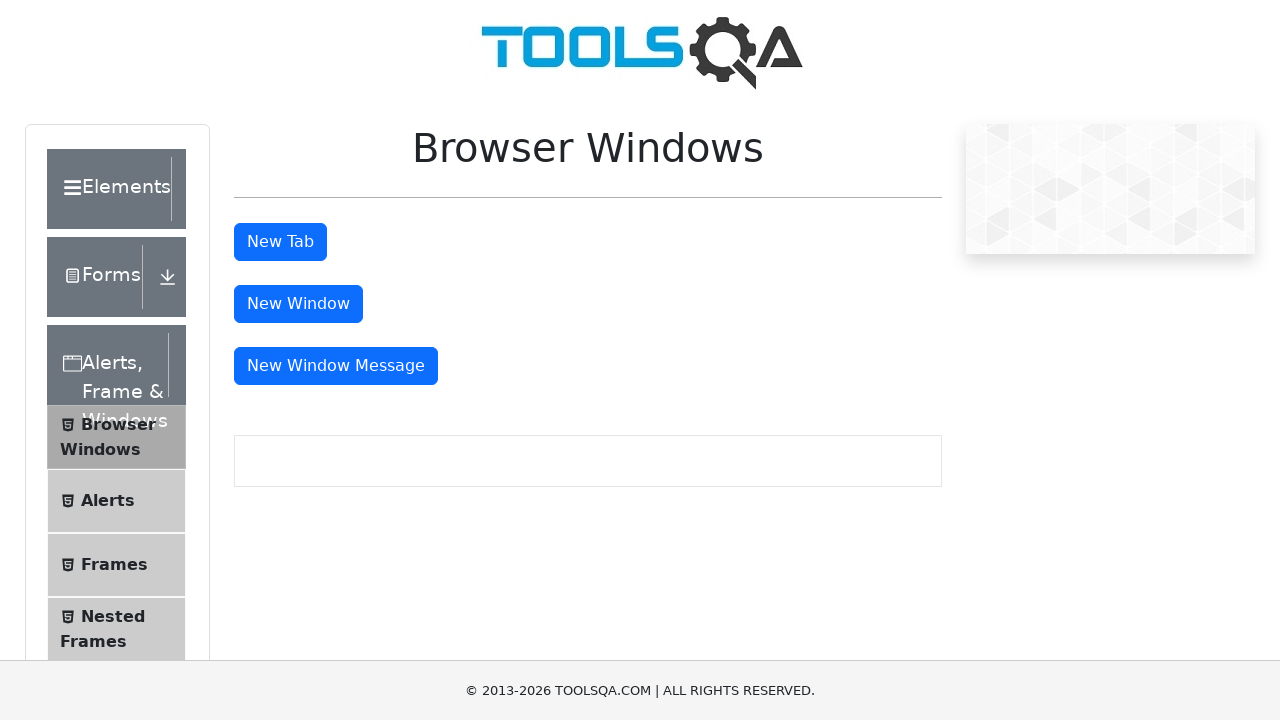

Clicked button to open a new window at (298, 304) on button#windowButton
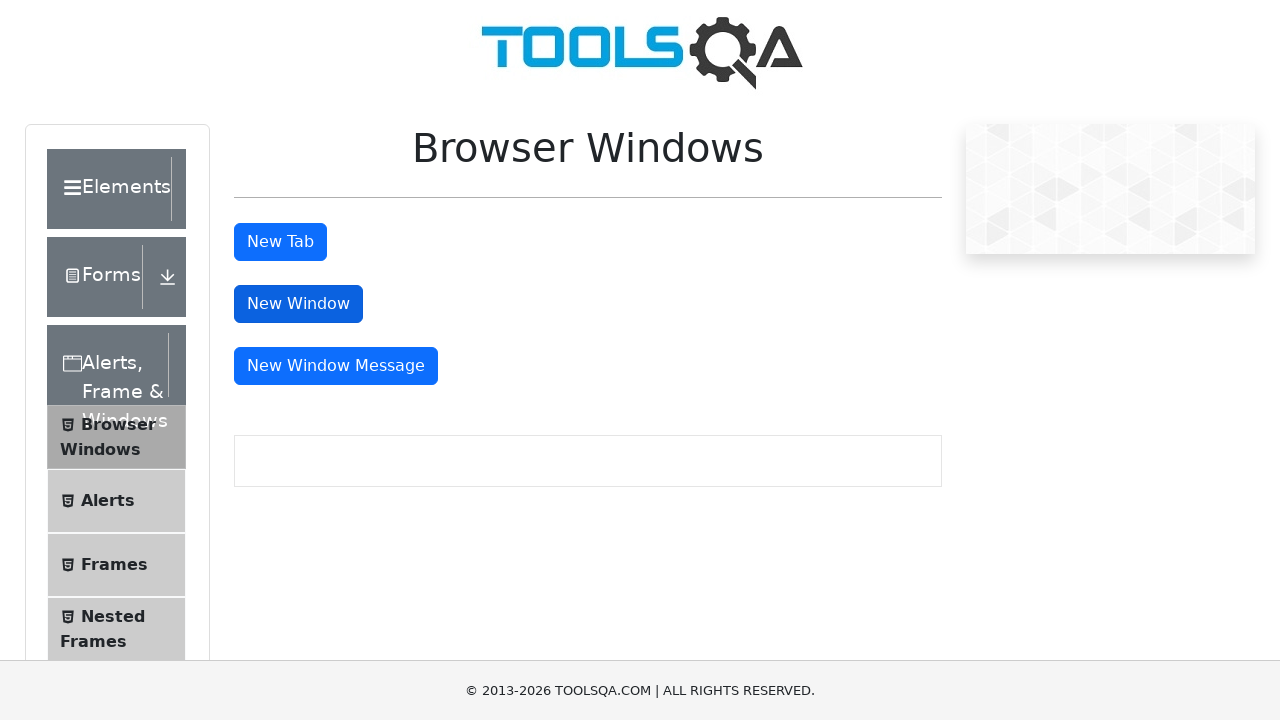

Clicked button and waited for new page to open at (298, 304) on button#windowButton
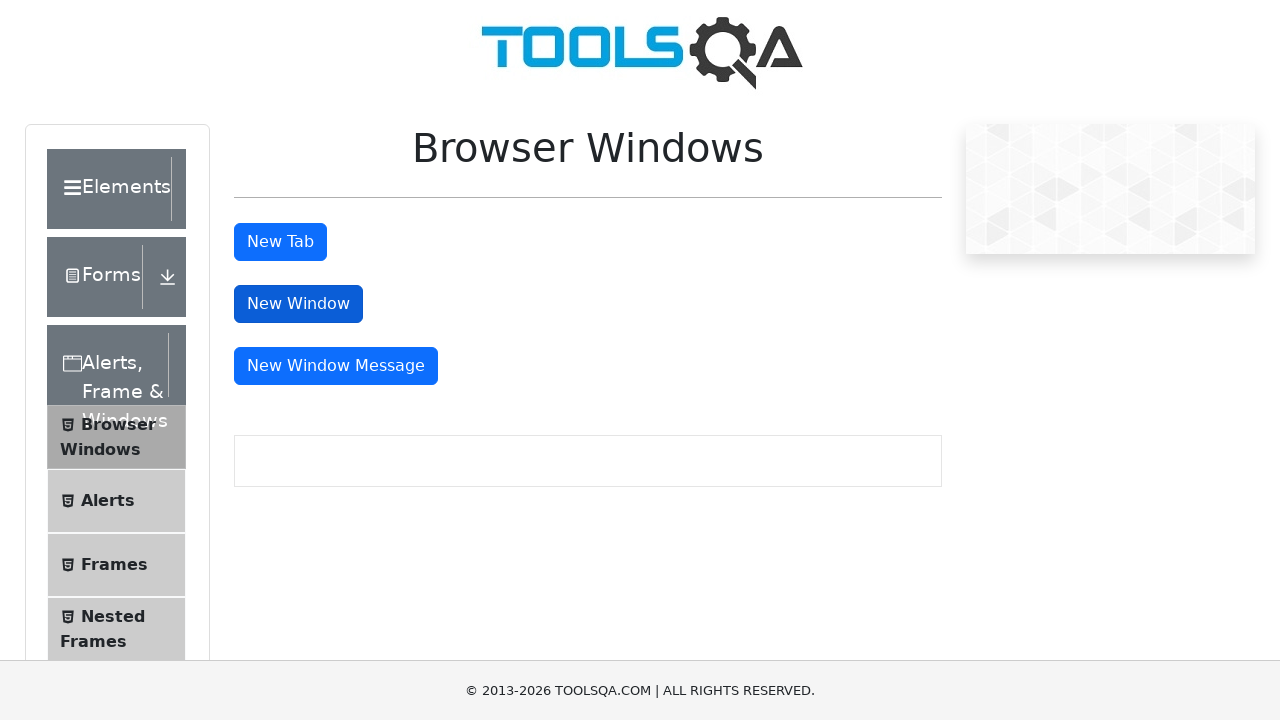

Captured new page object from context
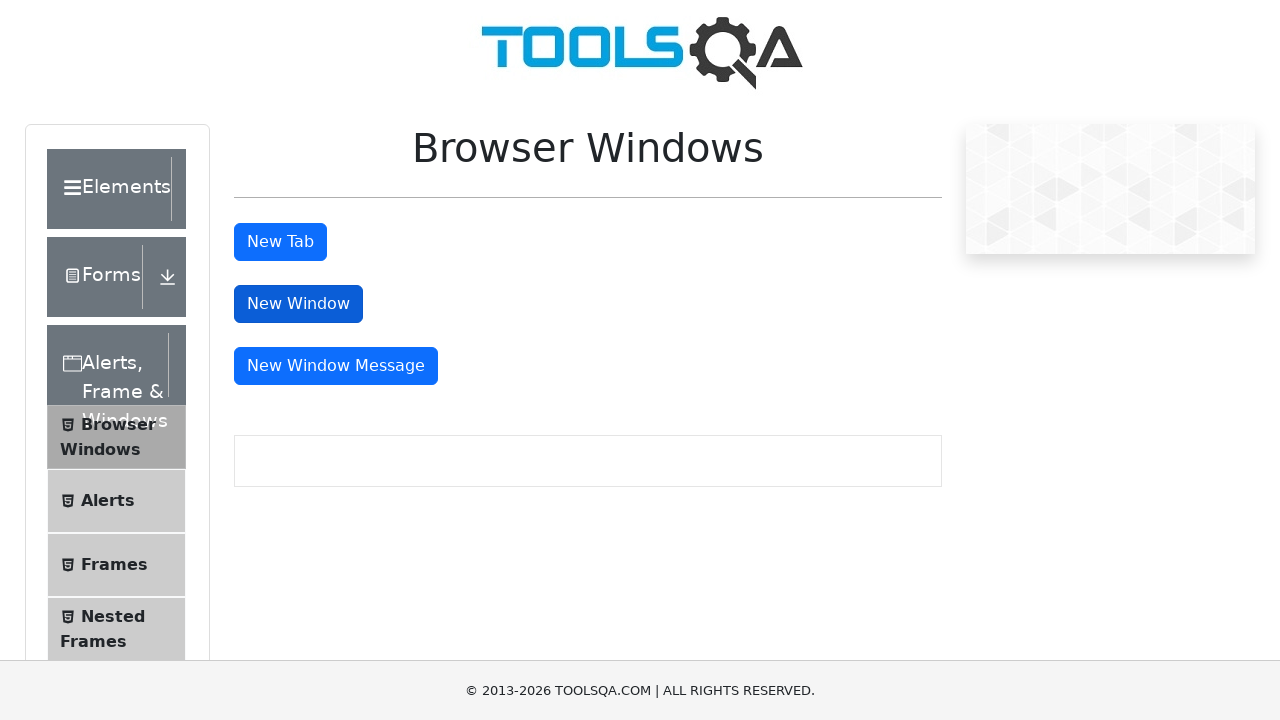

Waited for heading element to load in new window
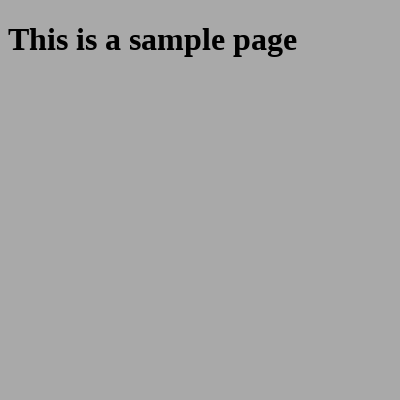

Retrieved heading text from new window: 'This is a sample page'
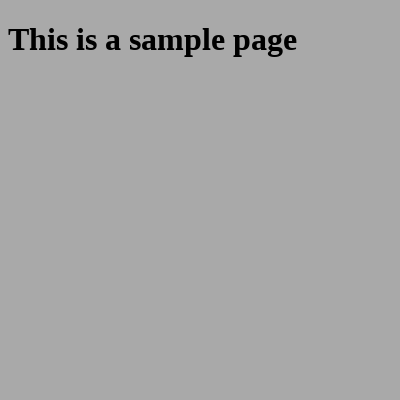

Printed child window title: This is a sample page
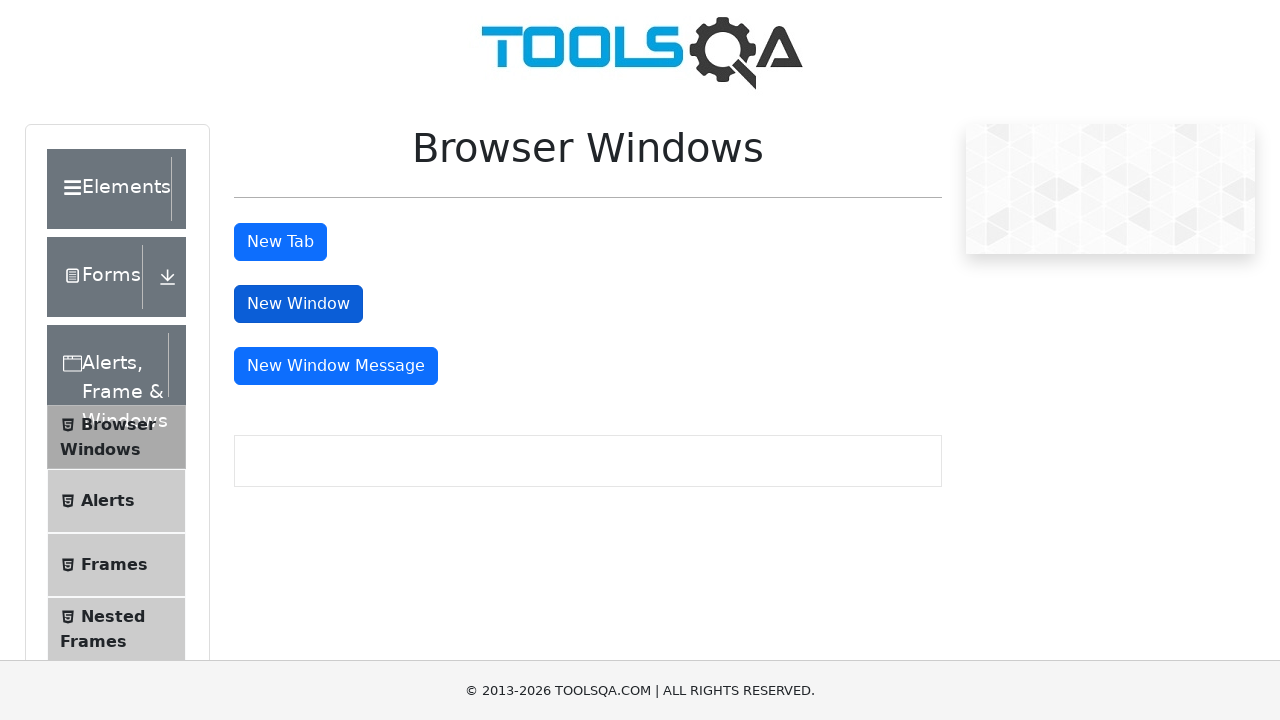

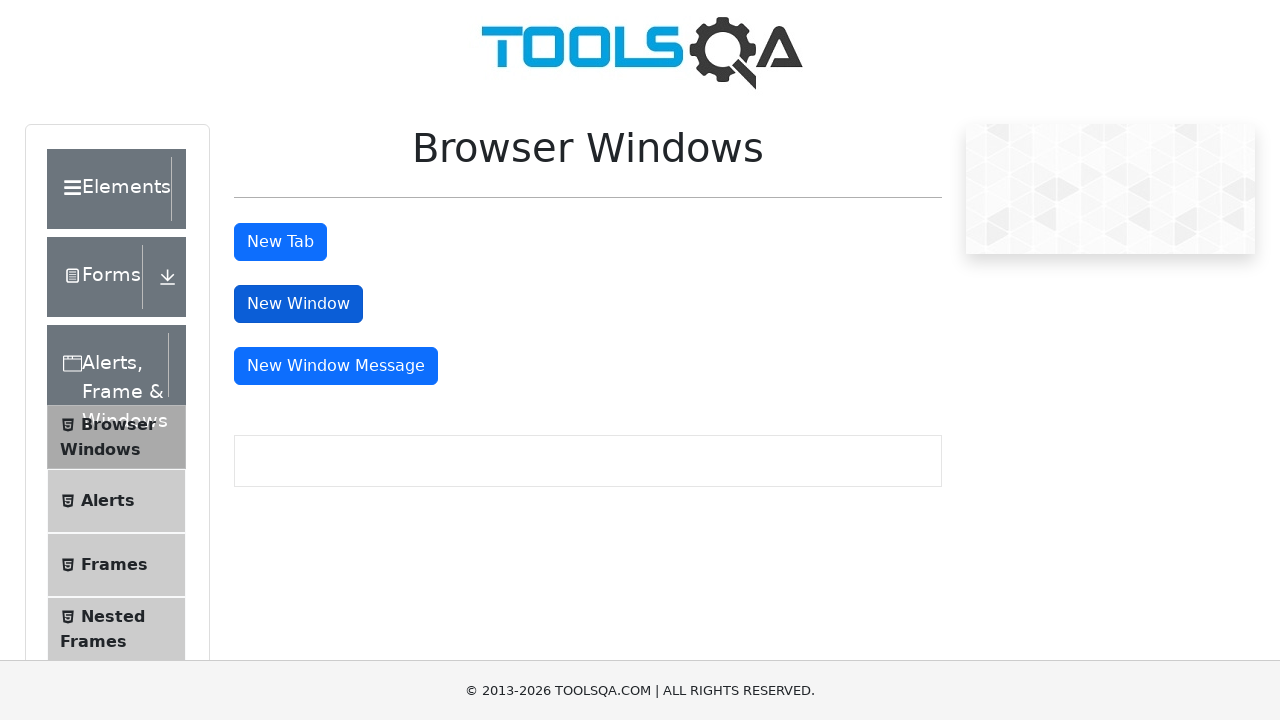